Tests table manipulation by selecting checkboxes, deleting rows, and adding new data through a form

Starting URL: https://savkk.github.io/selenium-practice/

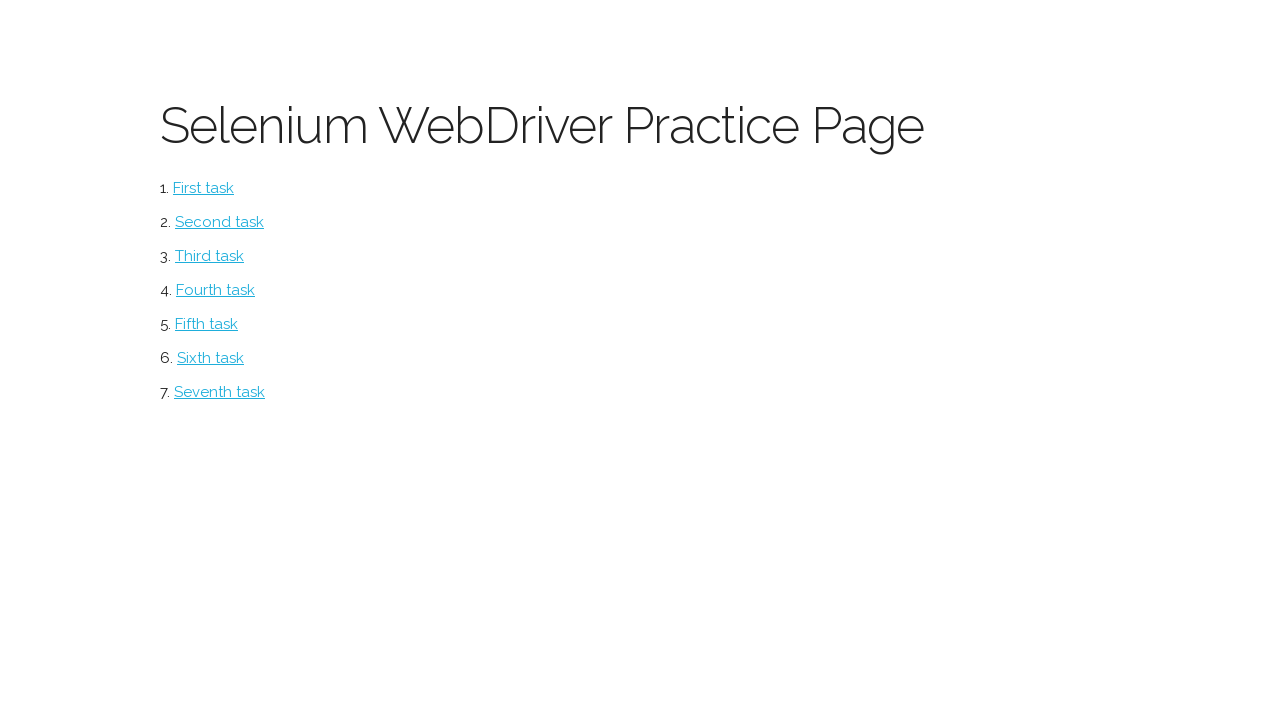

Clicked on table section at (220, 392) on #table
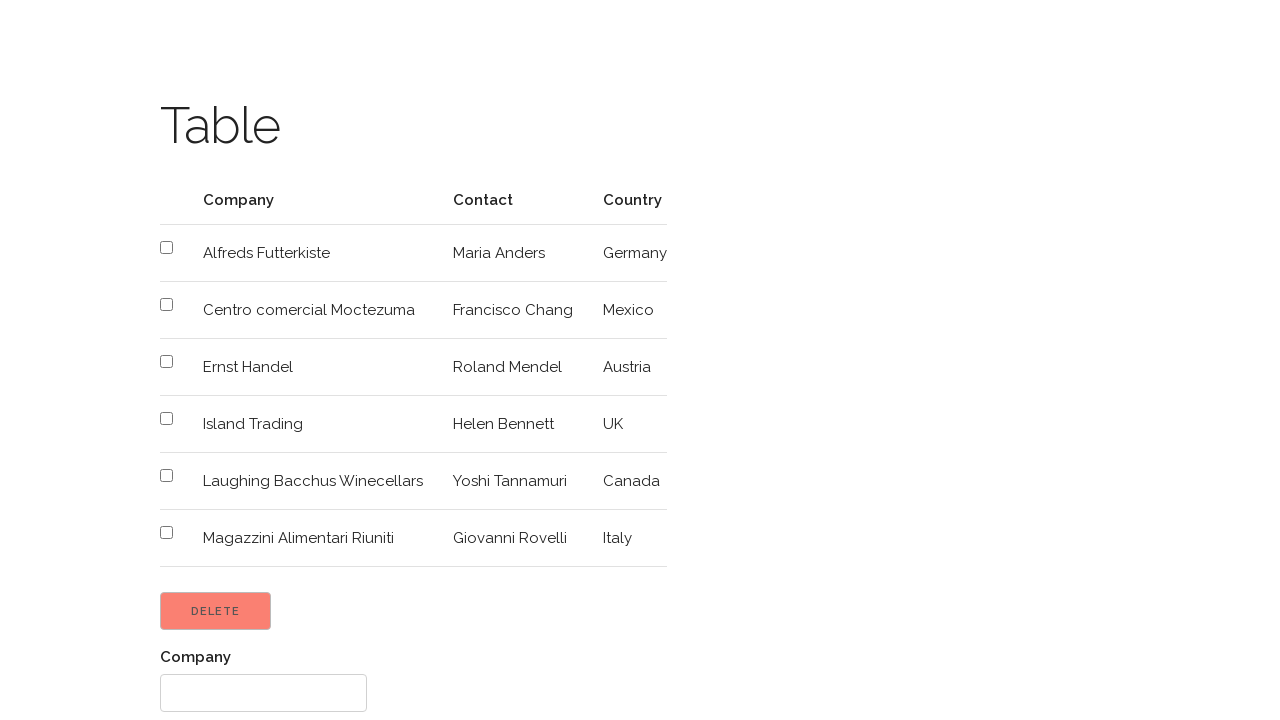

Selected checkbox in row 4 at (166, 362) on xpath=//tbody/tr[4]/td/input
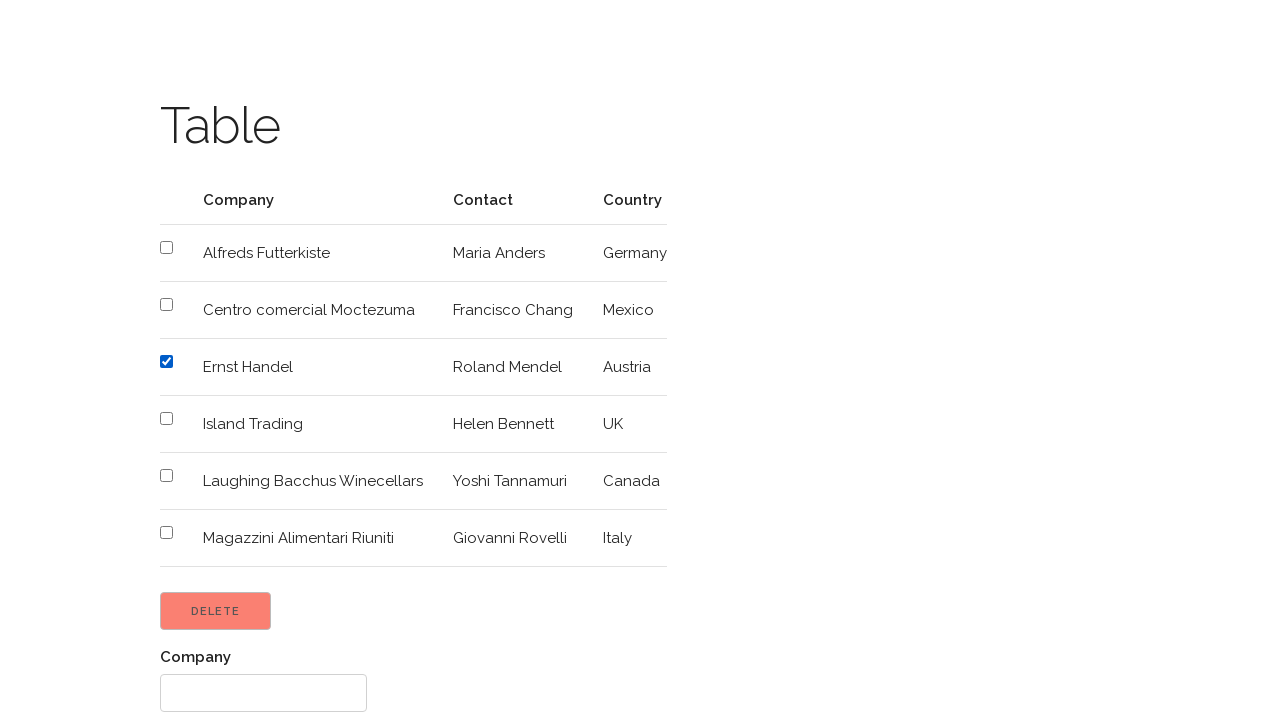

Selected checkbox in row 5 at (166, 418) on xpath=//tbody/tr[5]/td/input
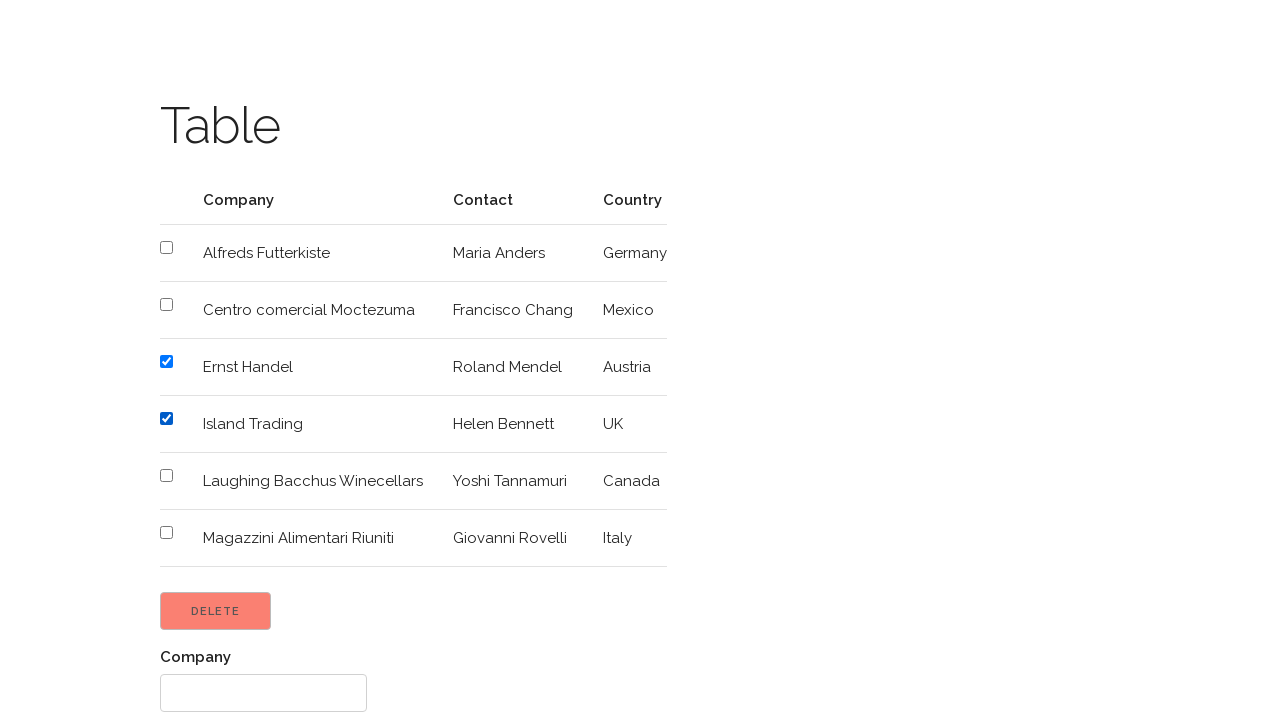

Clicked Delete button to remove selected rows at (216, 611) on input[value='Delete']
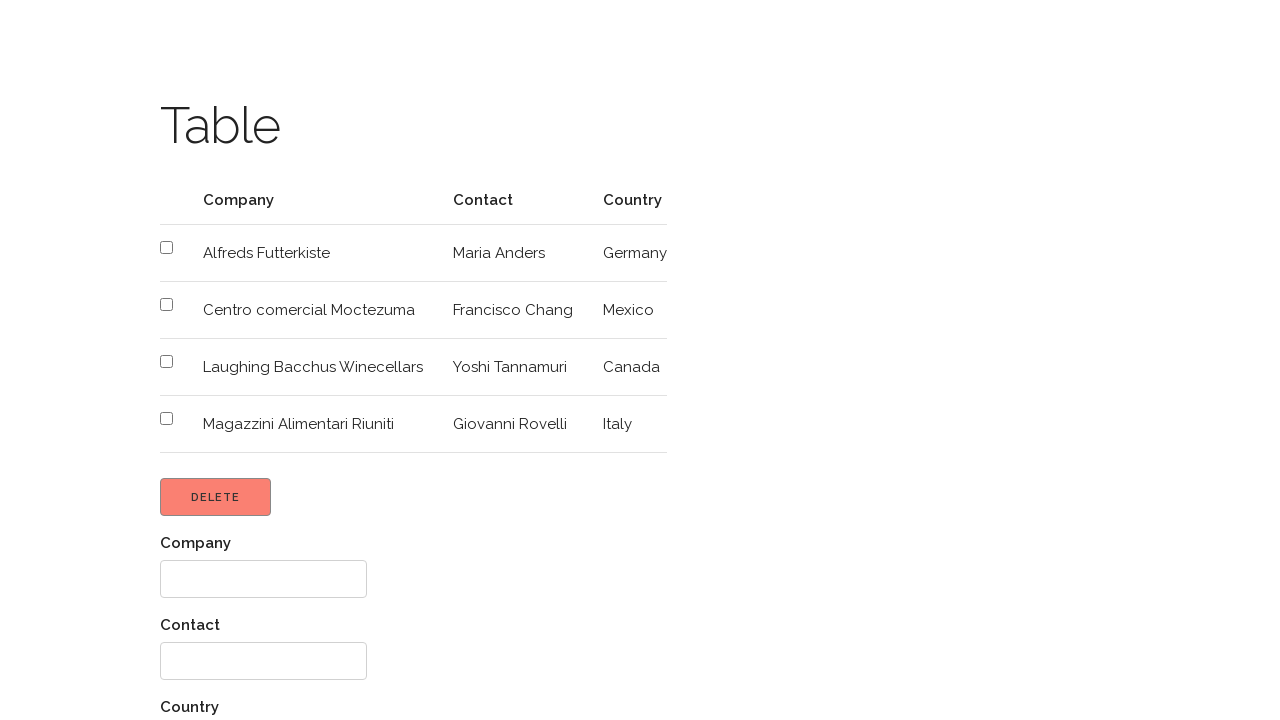

Filled first form field with 'sdsd' on xpath=//form/div[1]/input
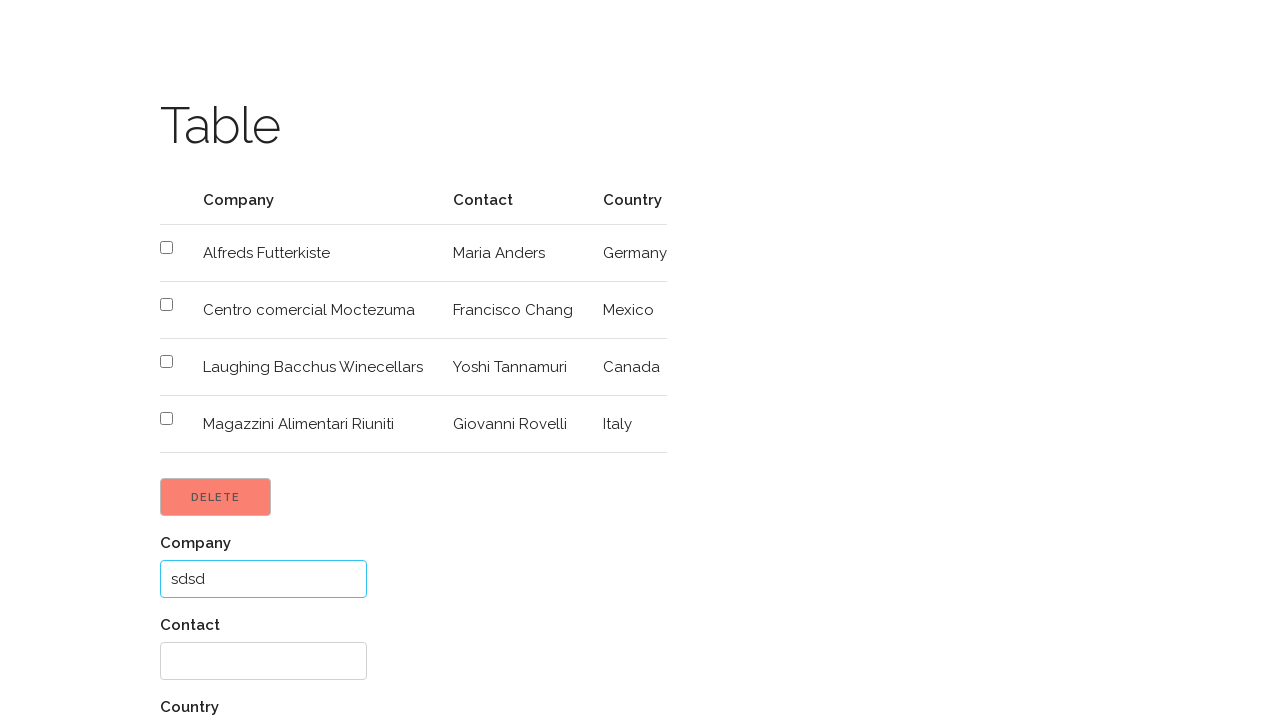

Filled second form field with 'нет контакта' on xpath=//form/div[2]/input
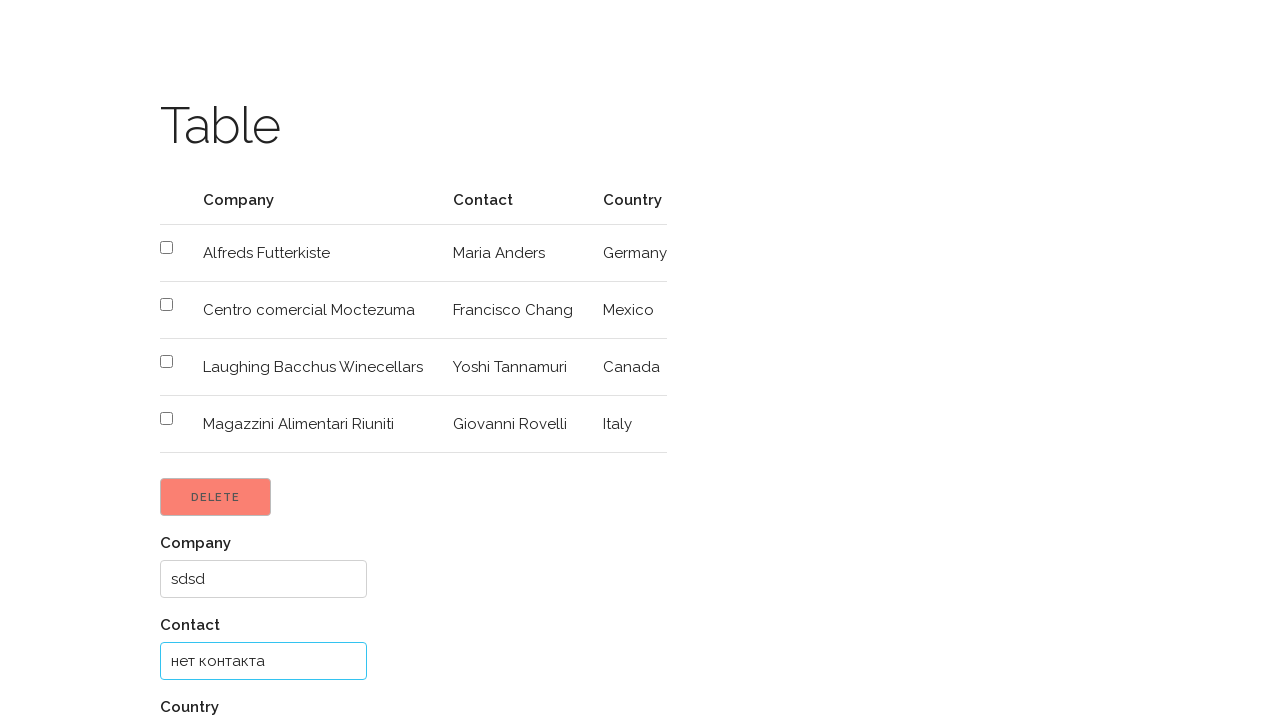

Filled third form field with 'Наша Раша' on xpath=//form/div[3]/input
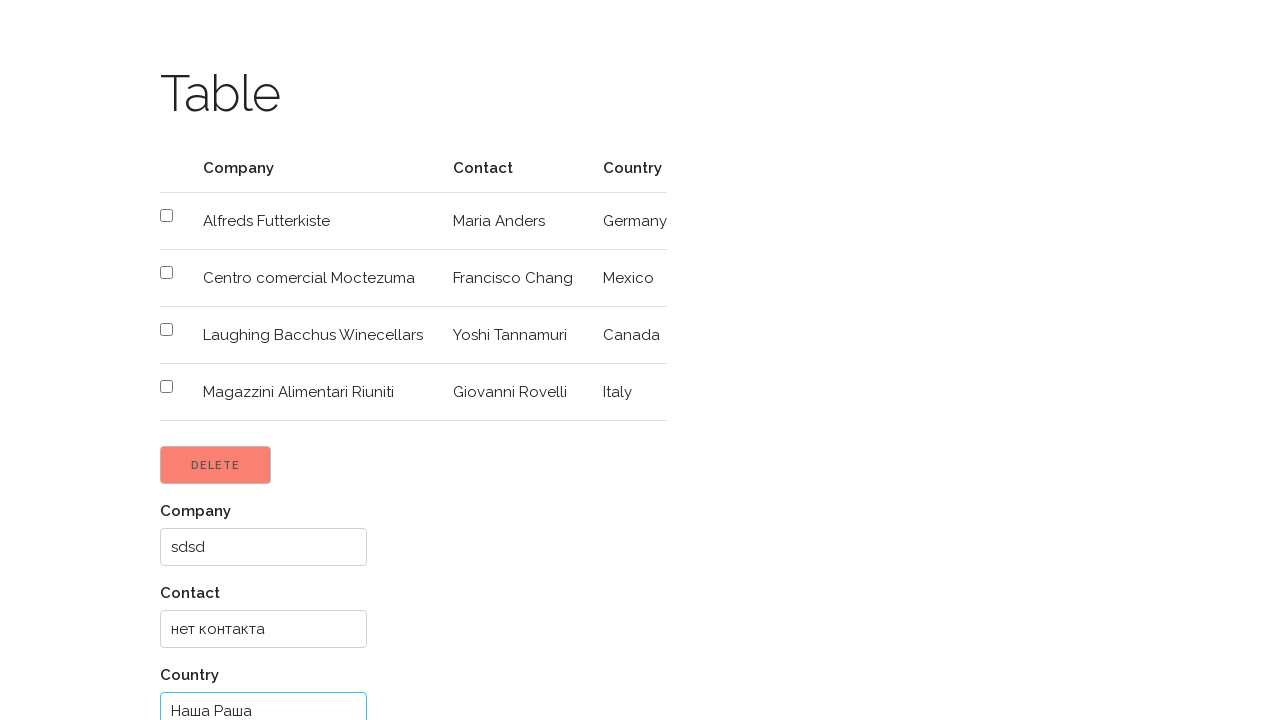

Clicked Add button to submit new table row at (204, 661) on input[value='Add']
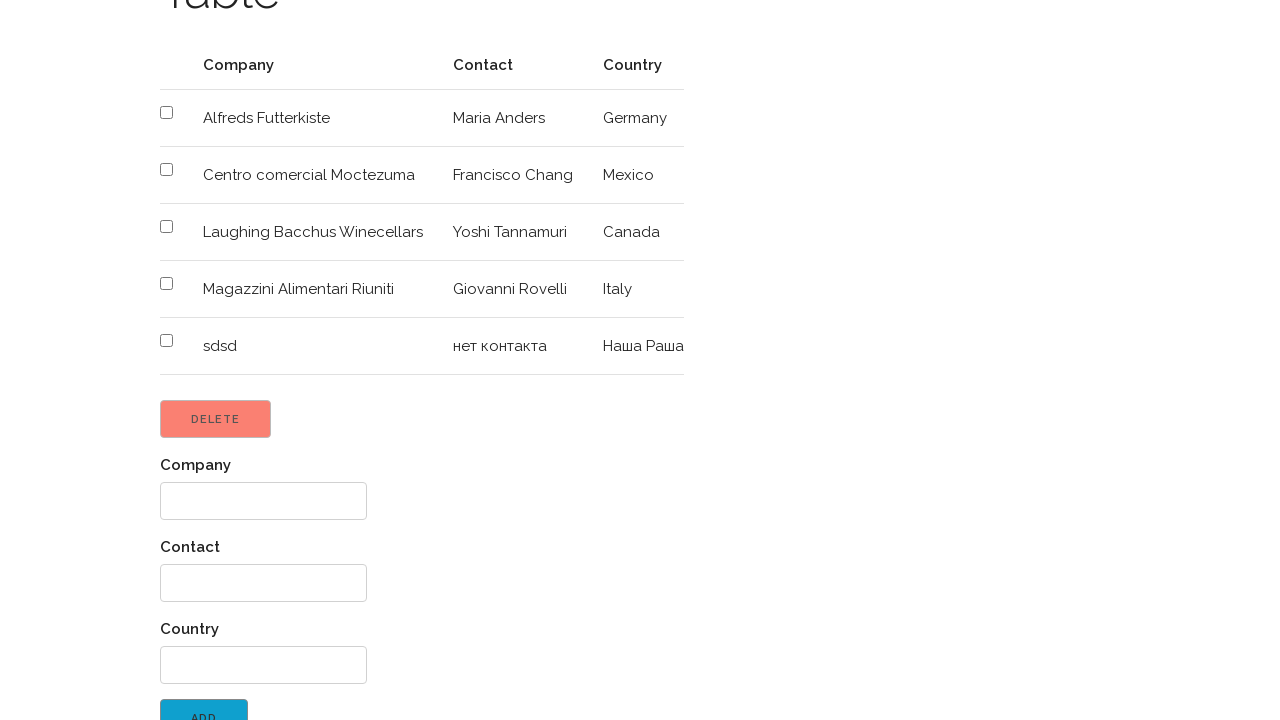

Clicked return to menu link at (243, 703) on xpath=//label[.='Great! Return to menu']/a
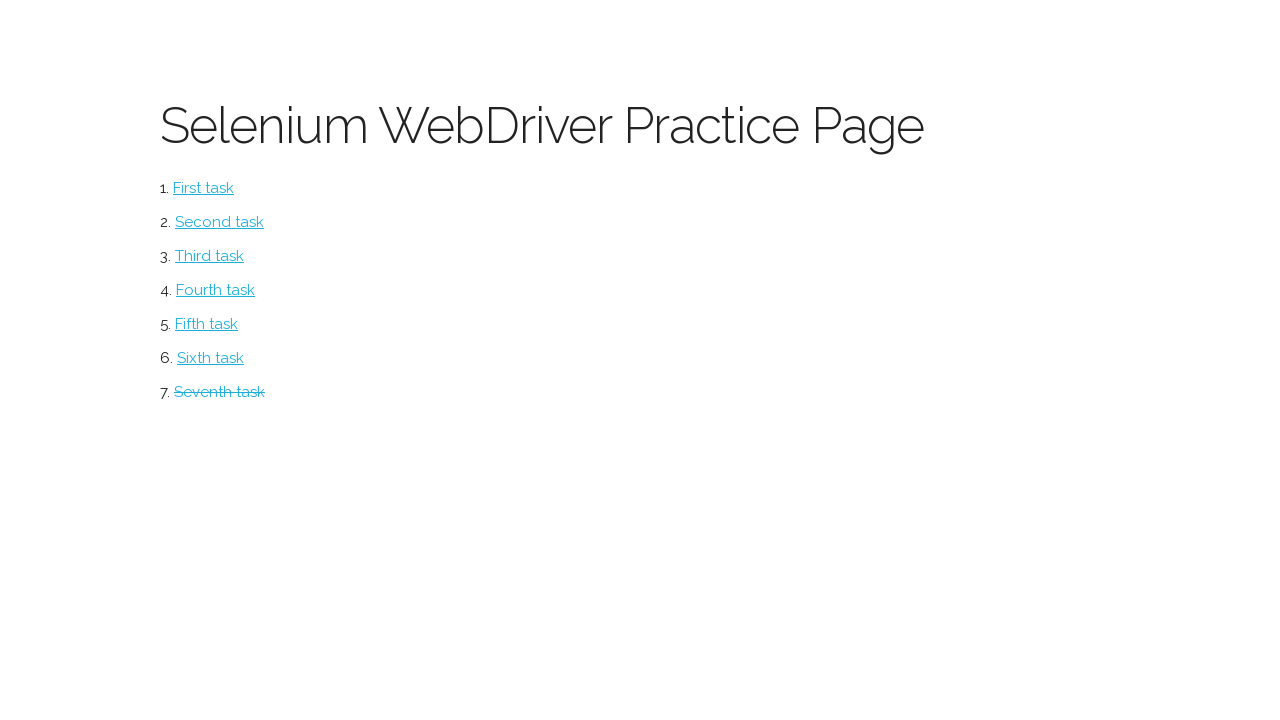

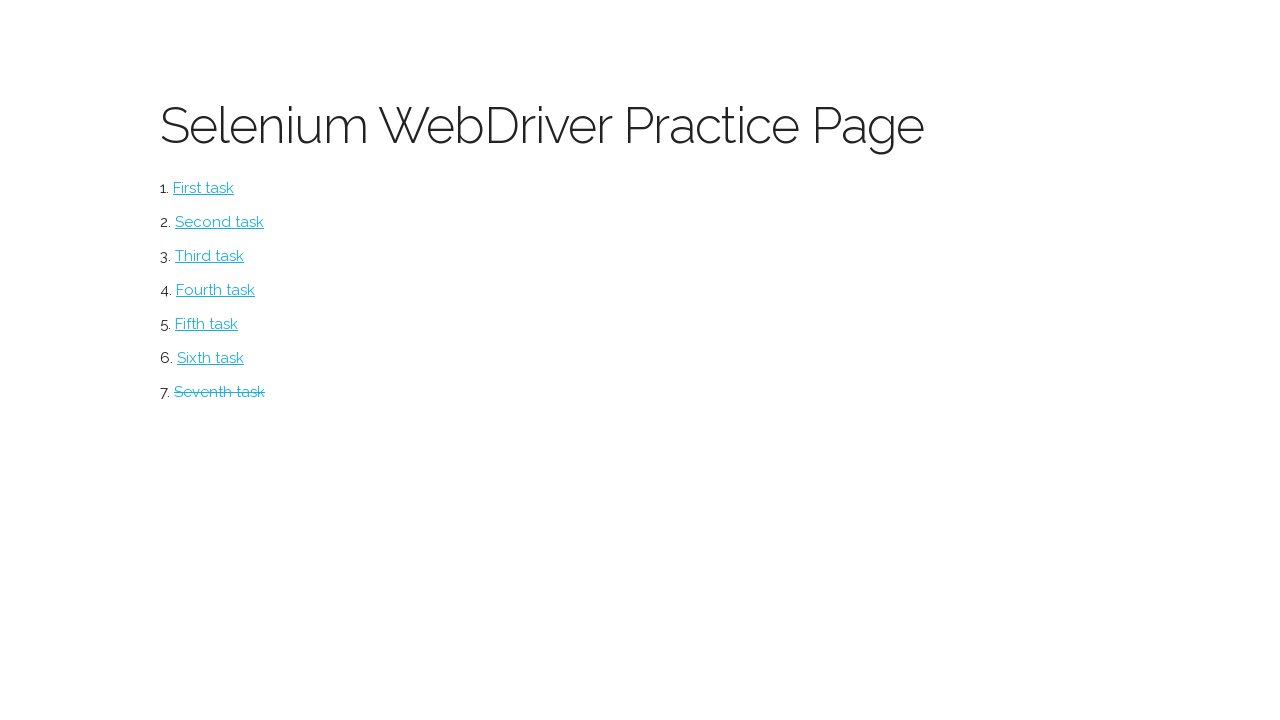